Demonstrates various methods of locating elements on a webpage by finding elements using different selector strategies

Starting URL: https://www.saucedemo.com/

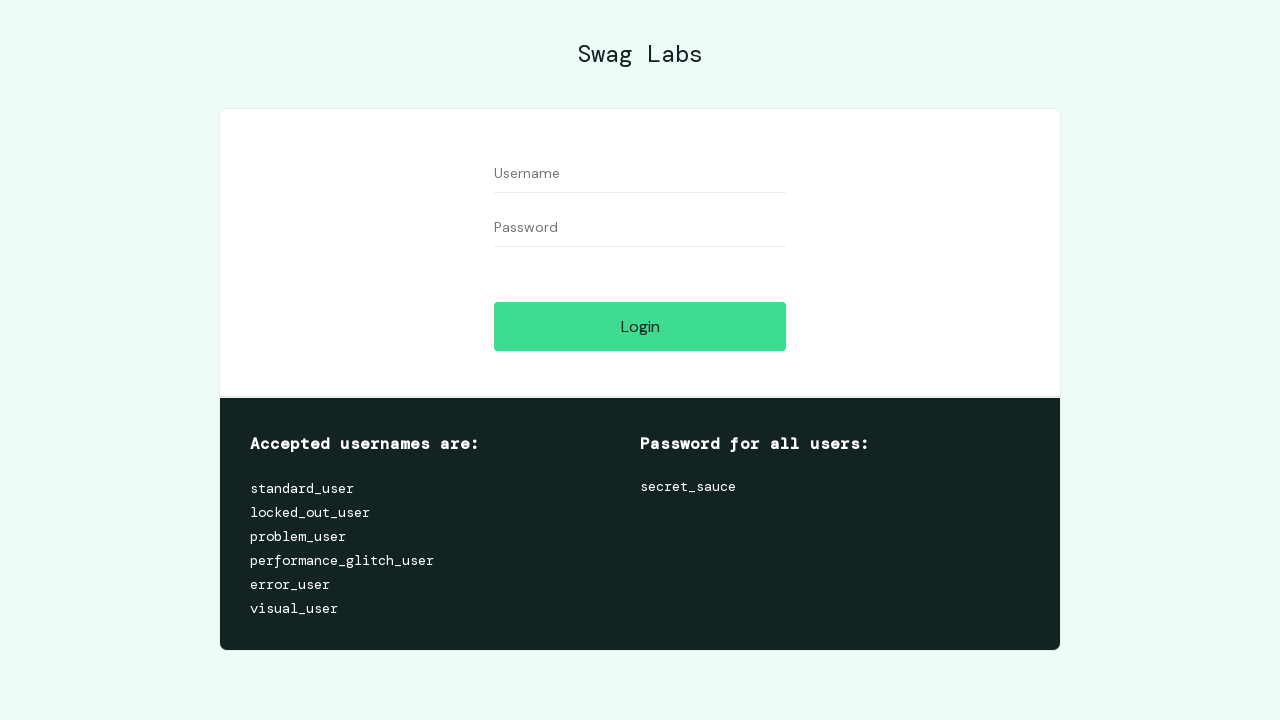

Waited for username input field by ID selector
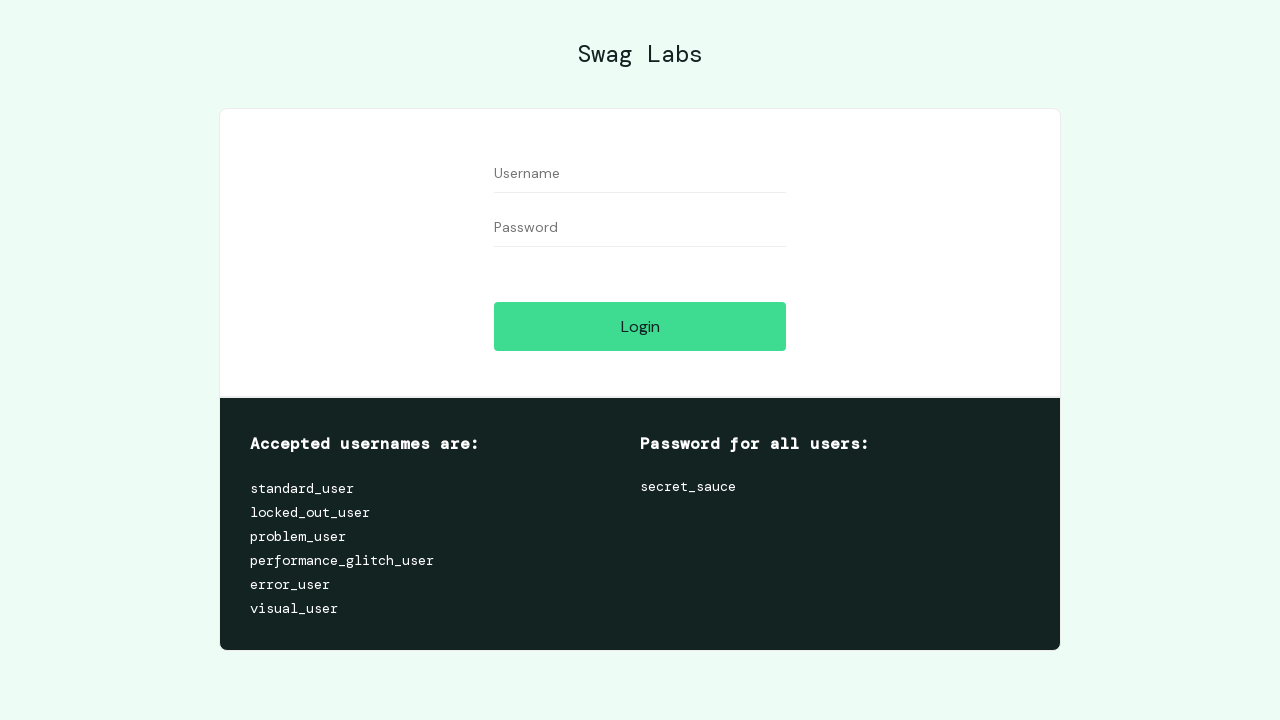

Waited for form input element by class selector
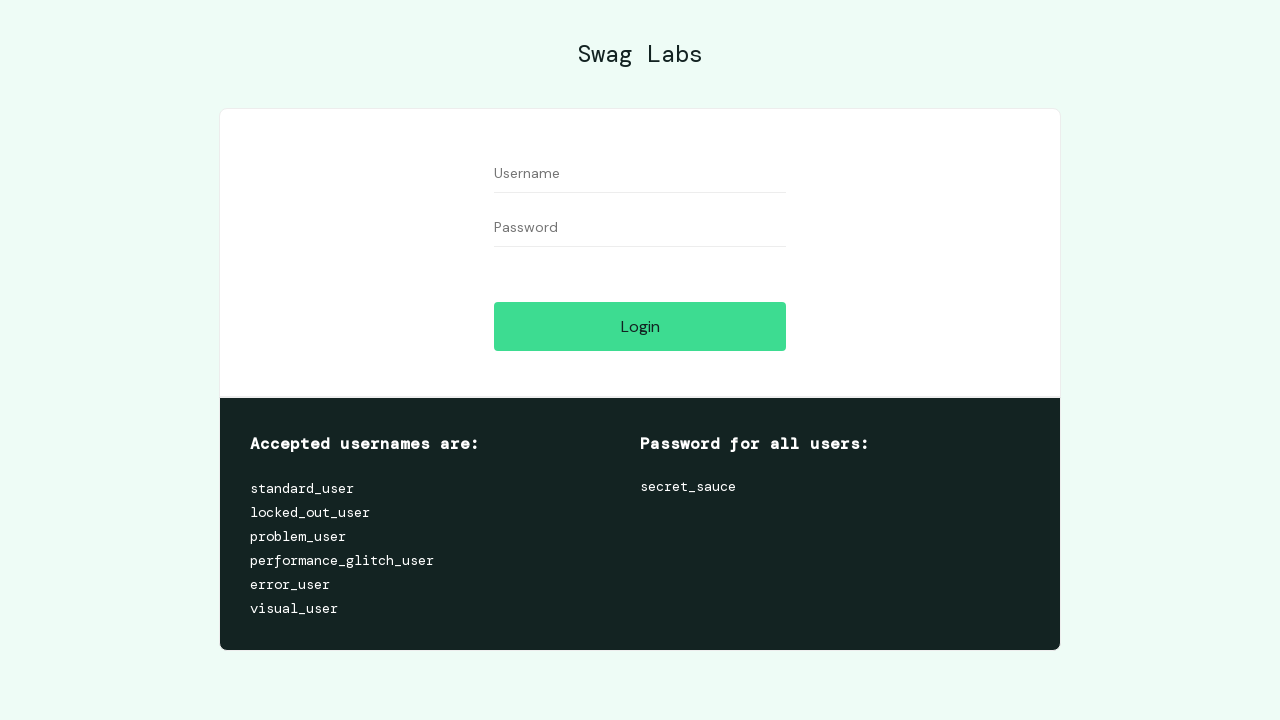

Waited for input element by tag name selector
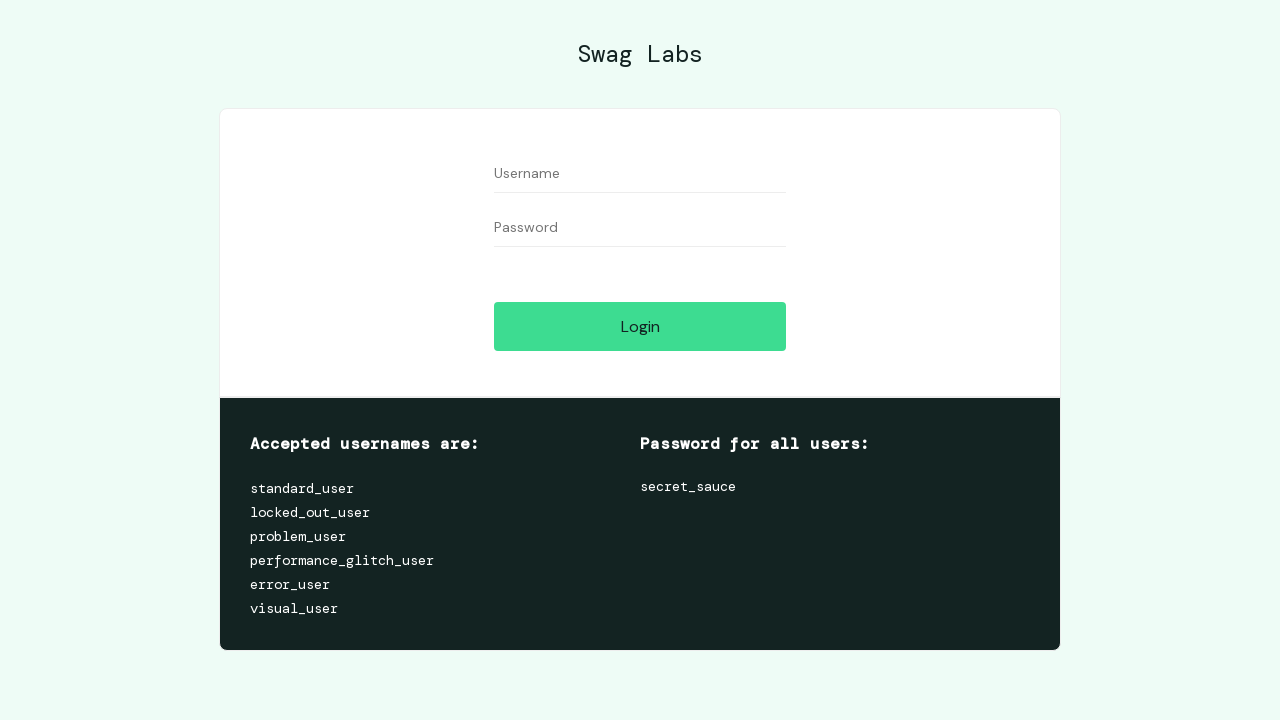

Waited for username input field by ID selector again
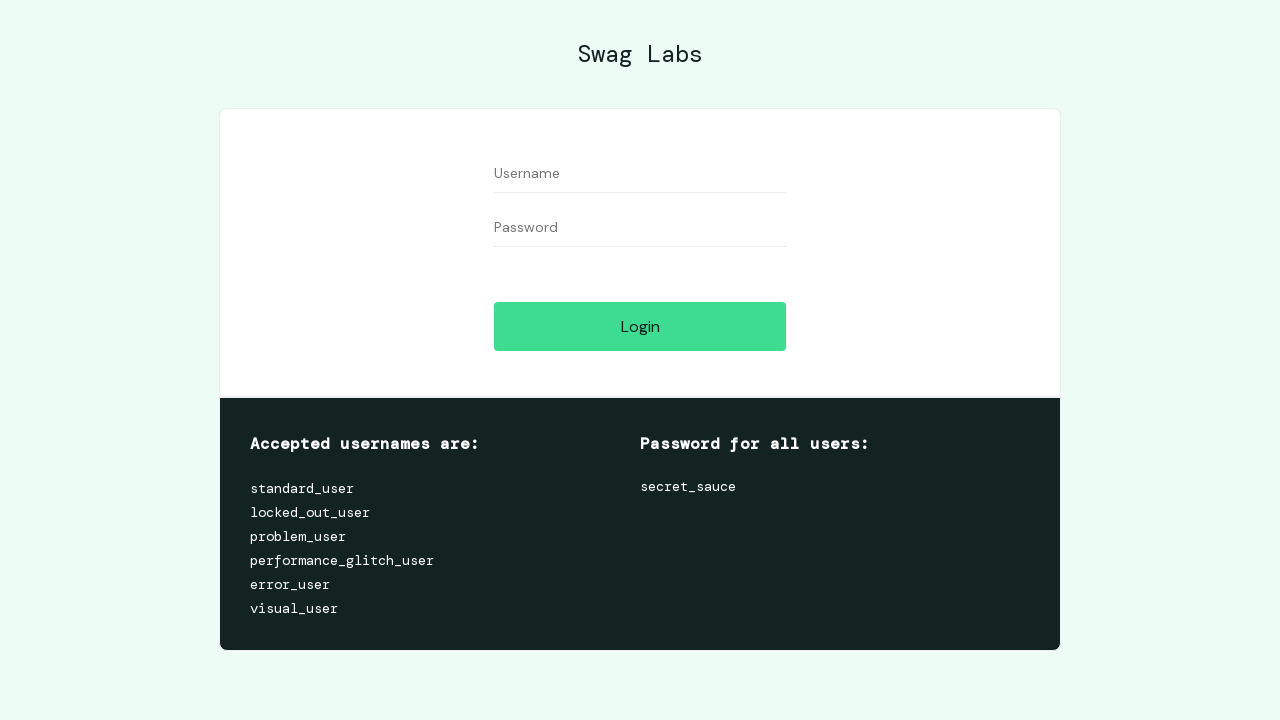

Waited for username input field by XPath selector
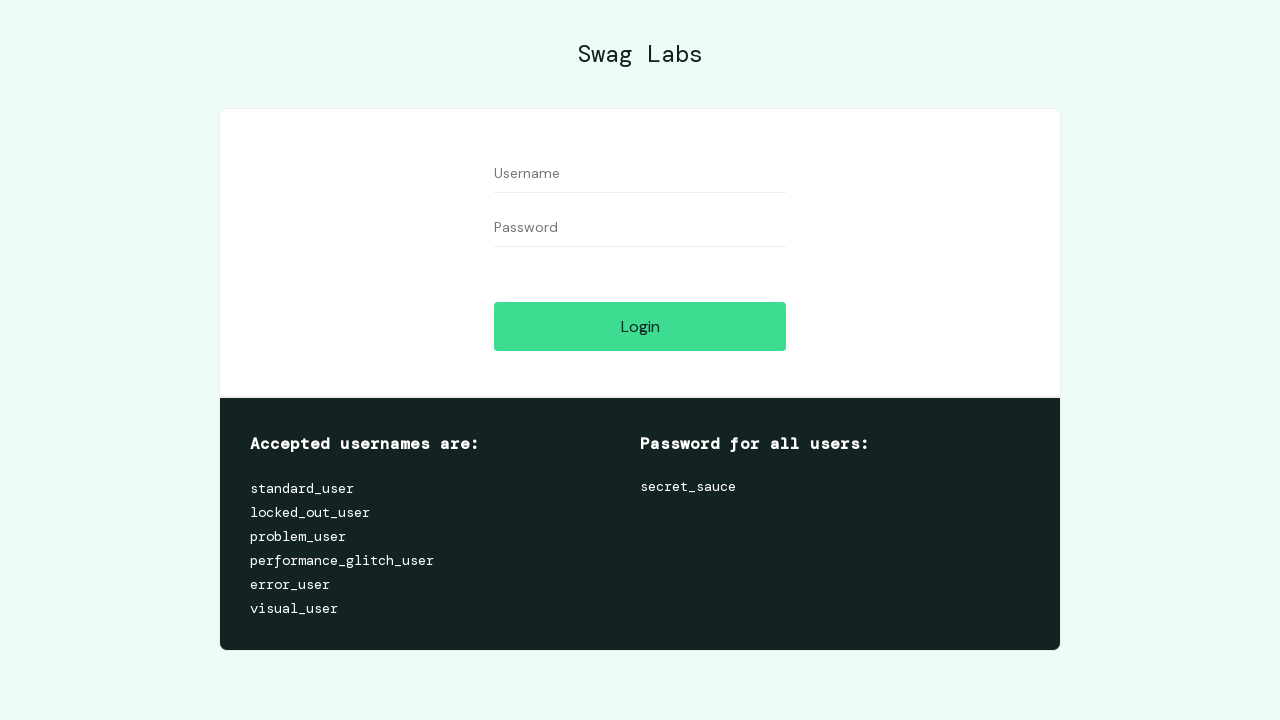

Navigated to Ultimate QA simple HTML elements page
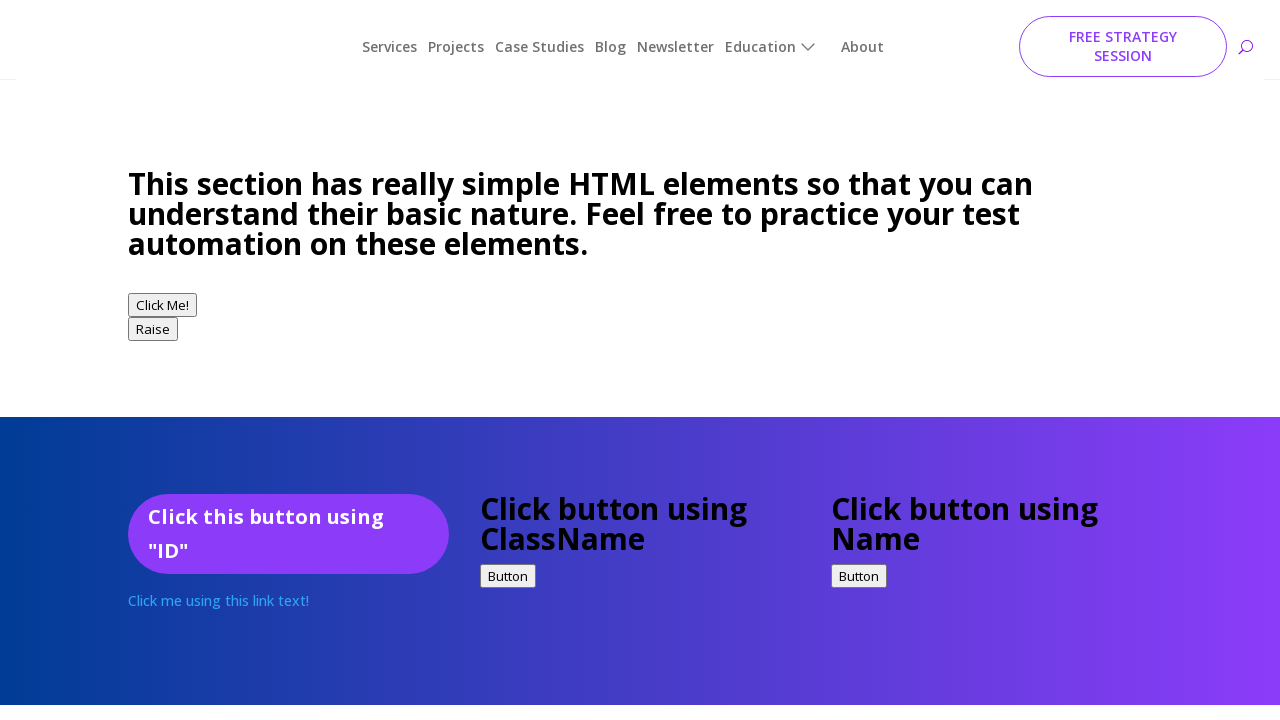

Waited for link with exact text 'Click me using this link text!'
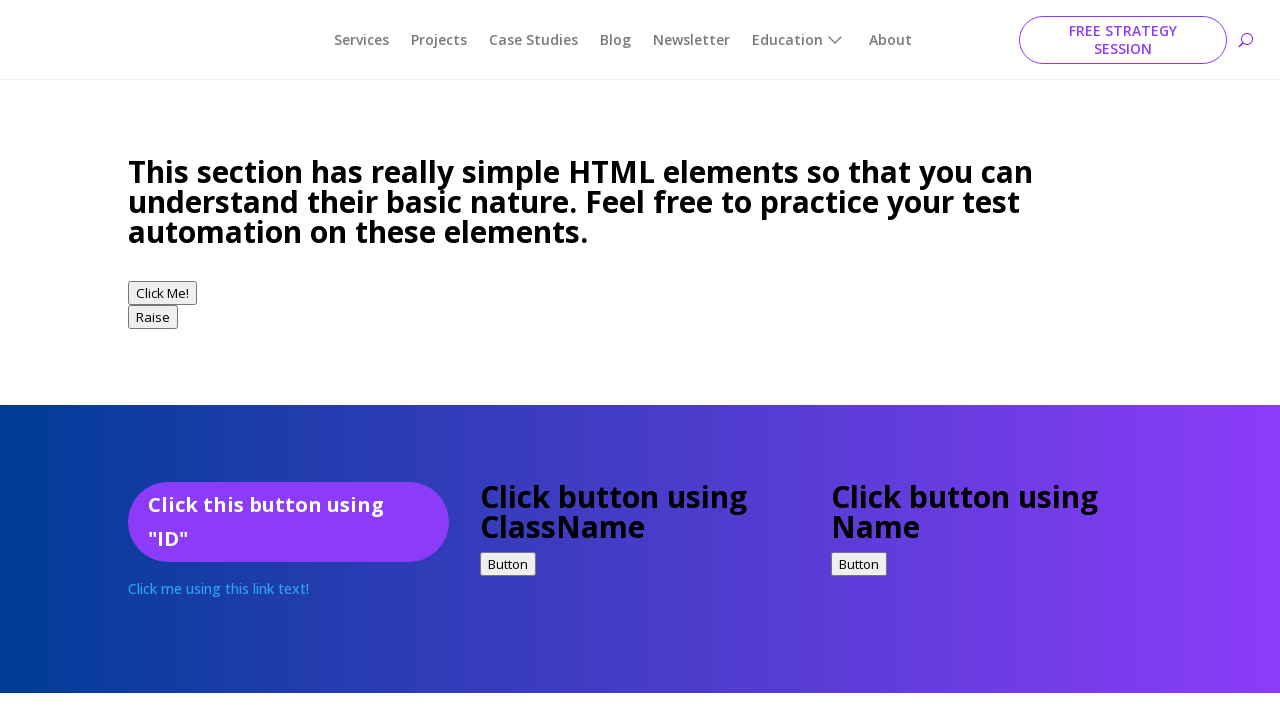

Waited for link with regex pattern matching 'link text!'
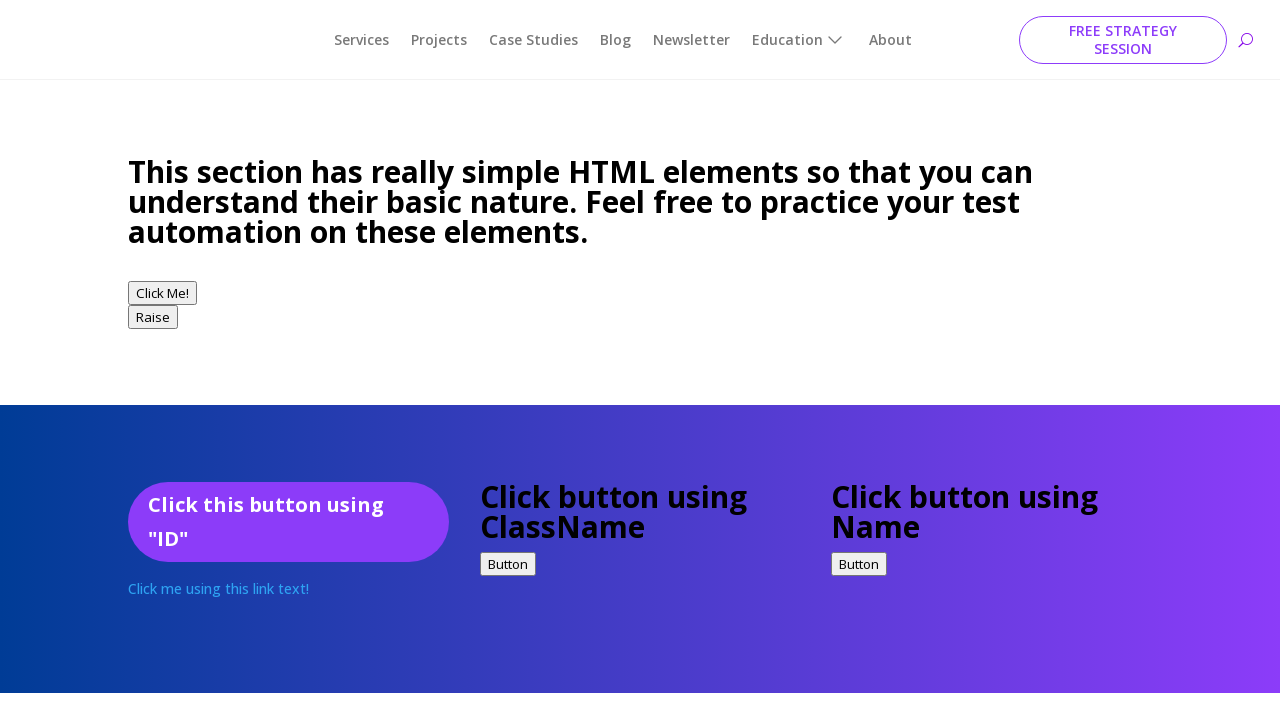

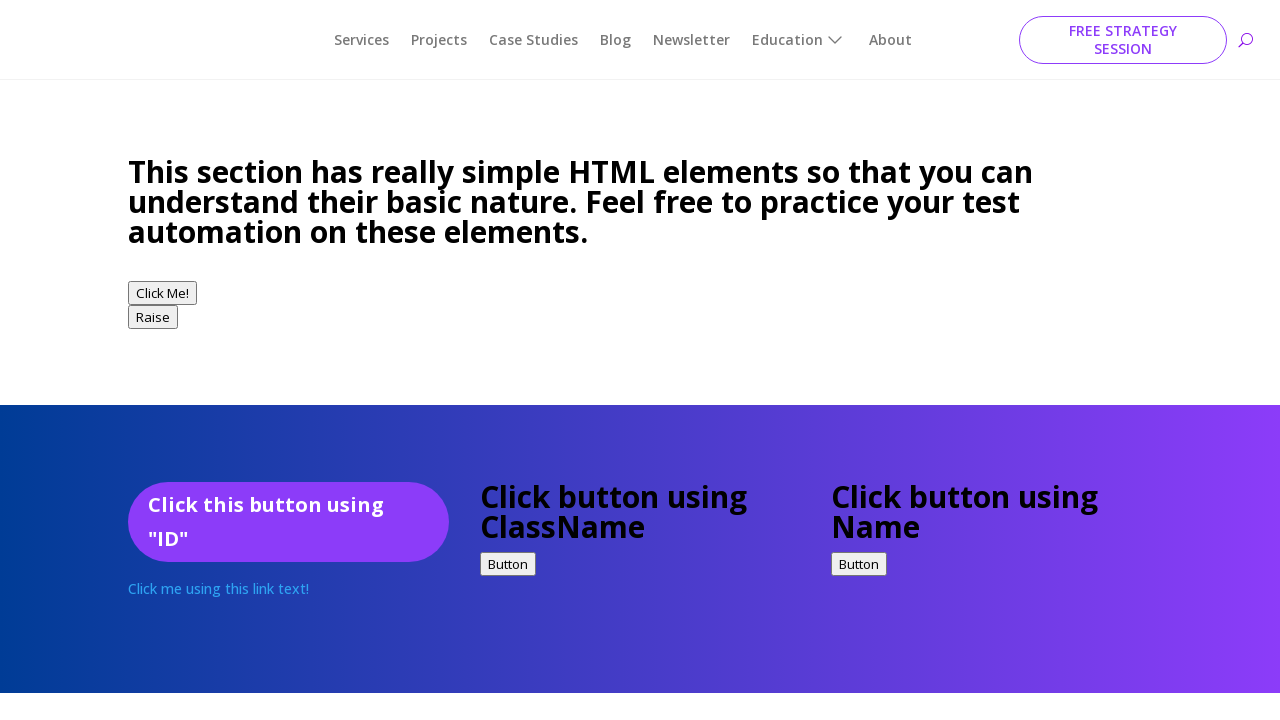